Tests radio button selection by clicking on the Chrome radio button option on a practice form page

Starting URL: https://www.leafground.com/radio.xhtml

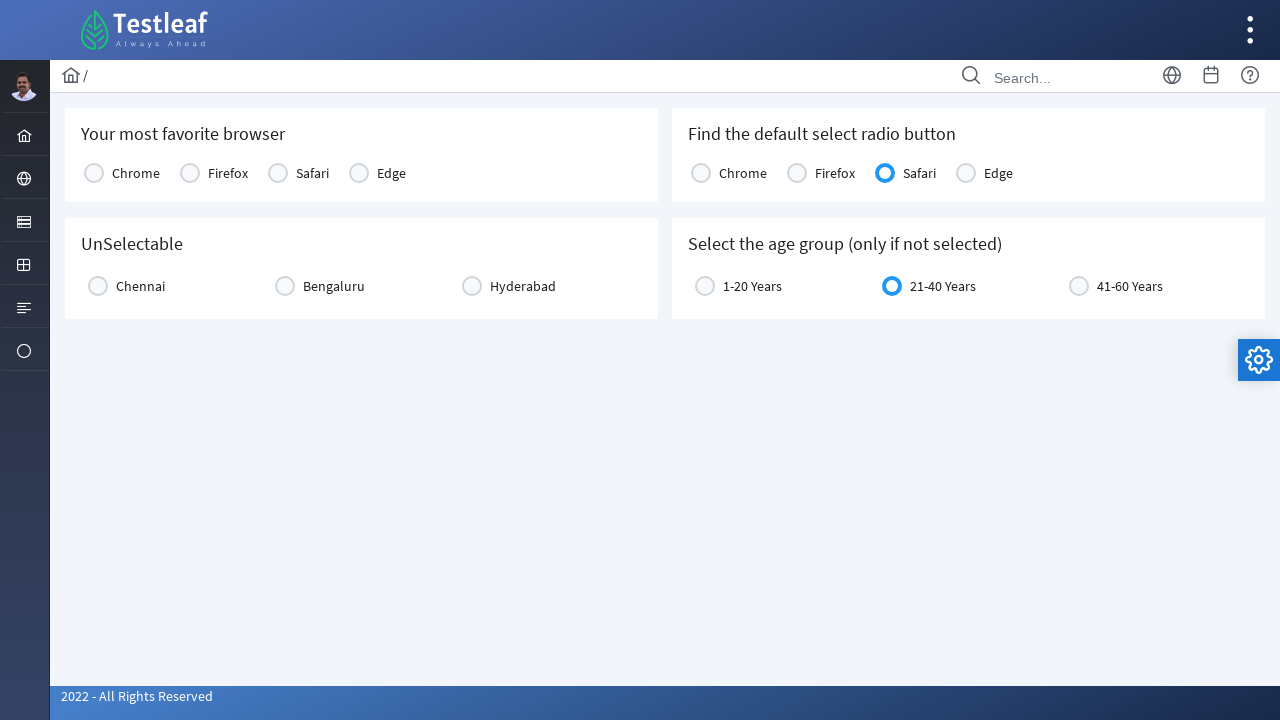

Navigated to radio button practice form page
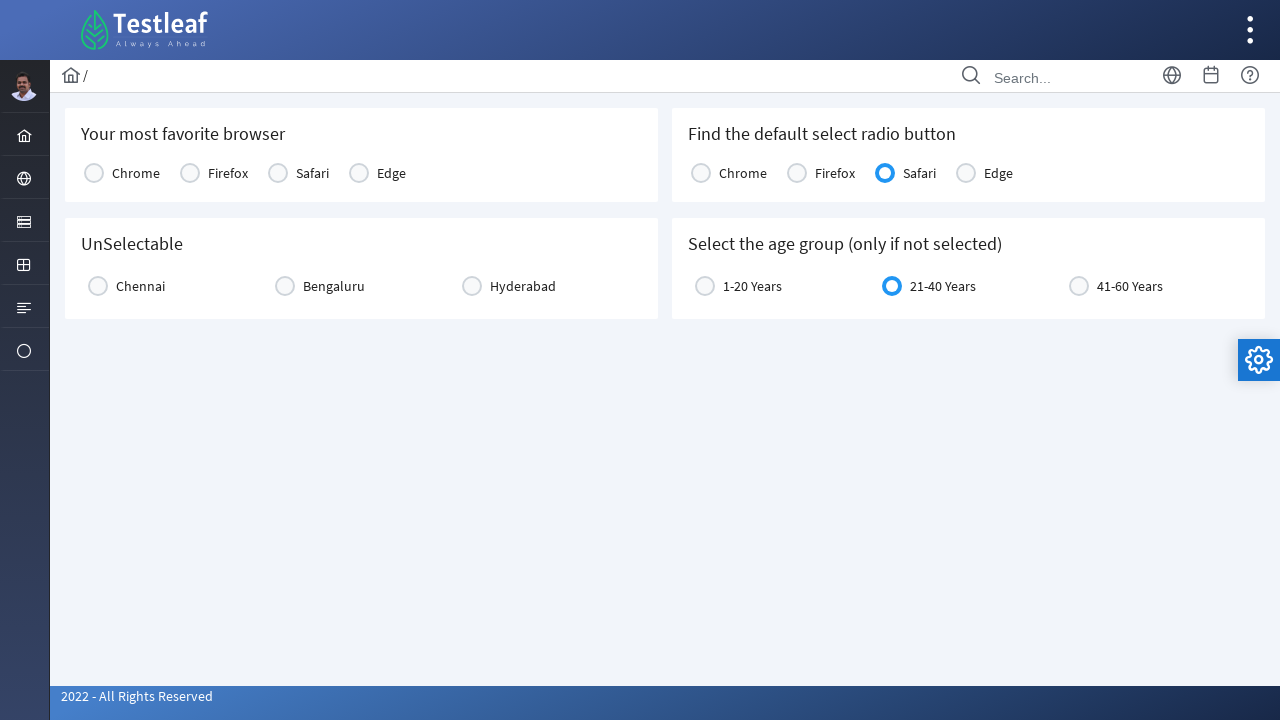

Clicked on Chrome radio button option at (136, 173) on xpath=(//label[text()='Chrome'])[1]
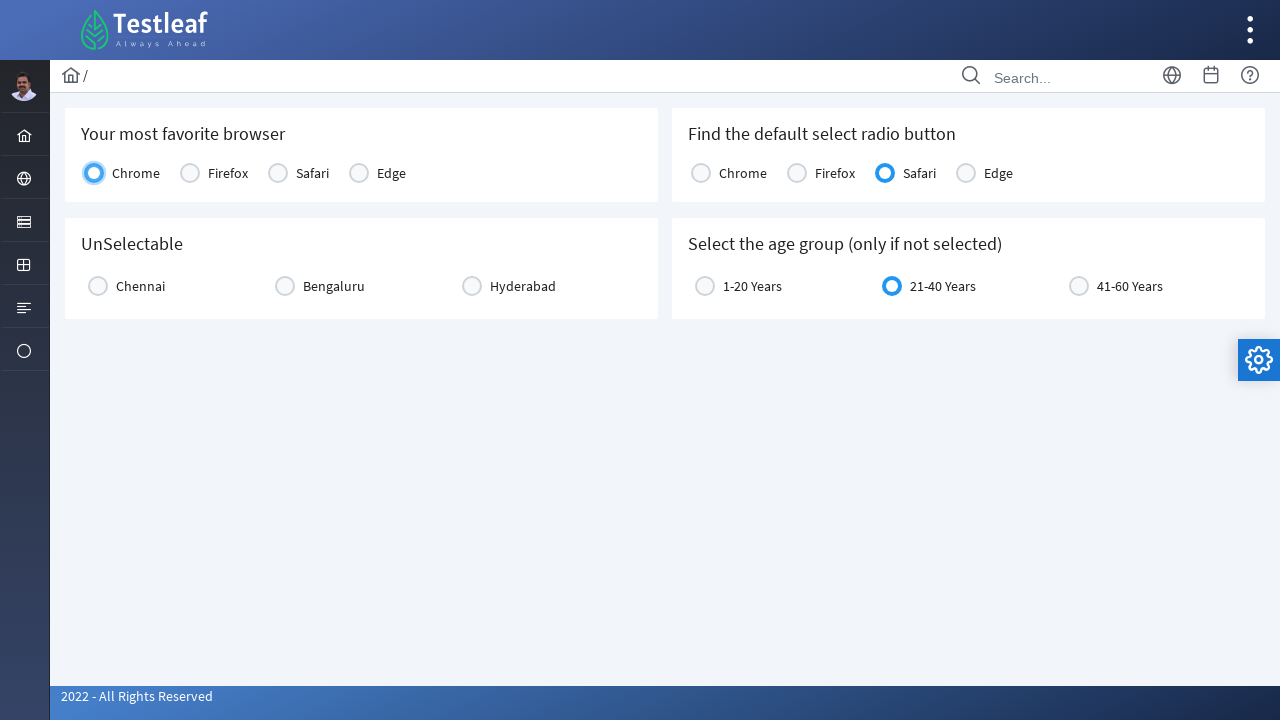

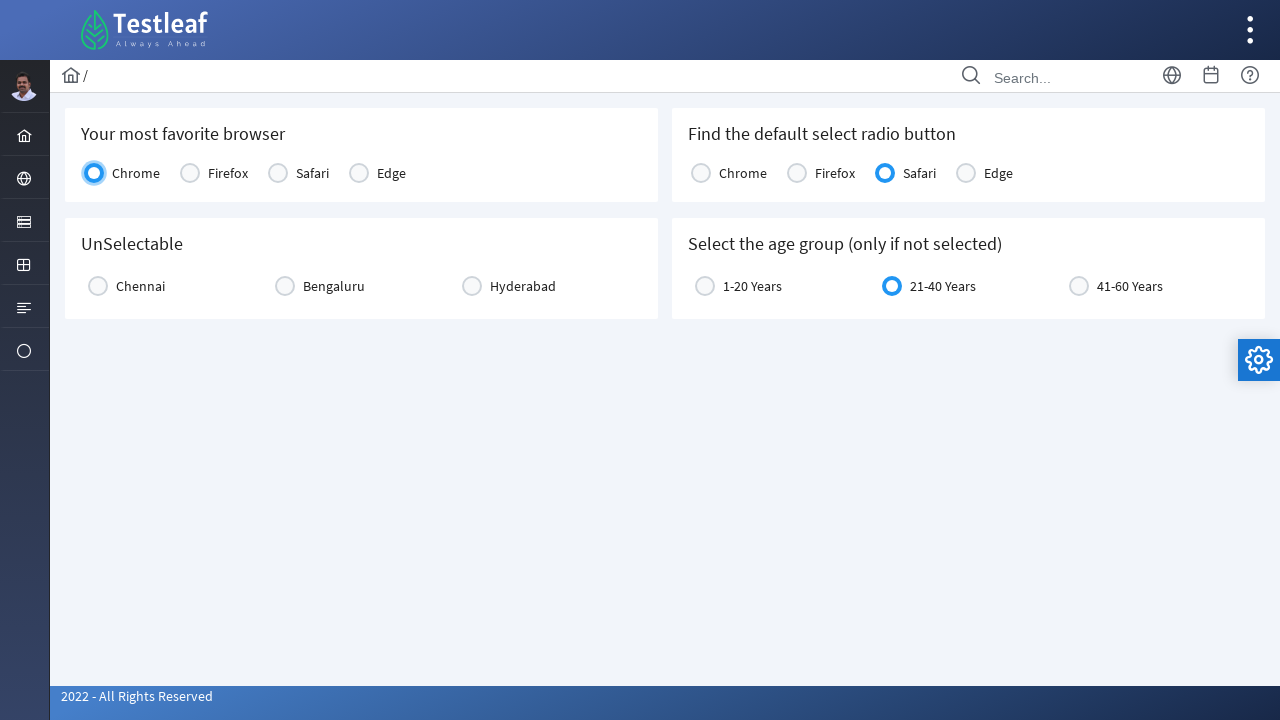